Tests interaction with a text input field by entering a message and verifying its placeholder attribute

Starting URL: https://www.lambdatest.com/selenium-playground/simple-form-demo

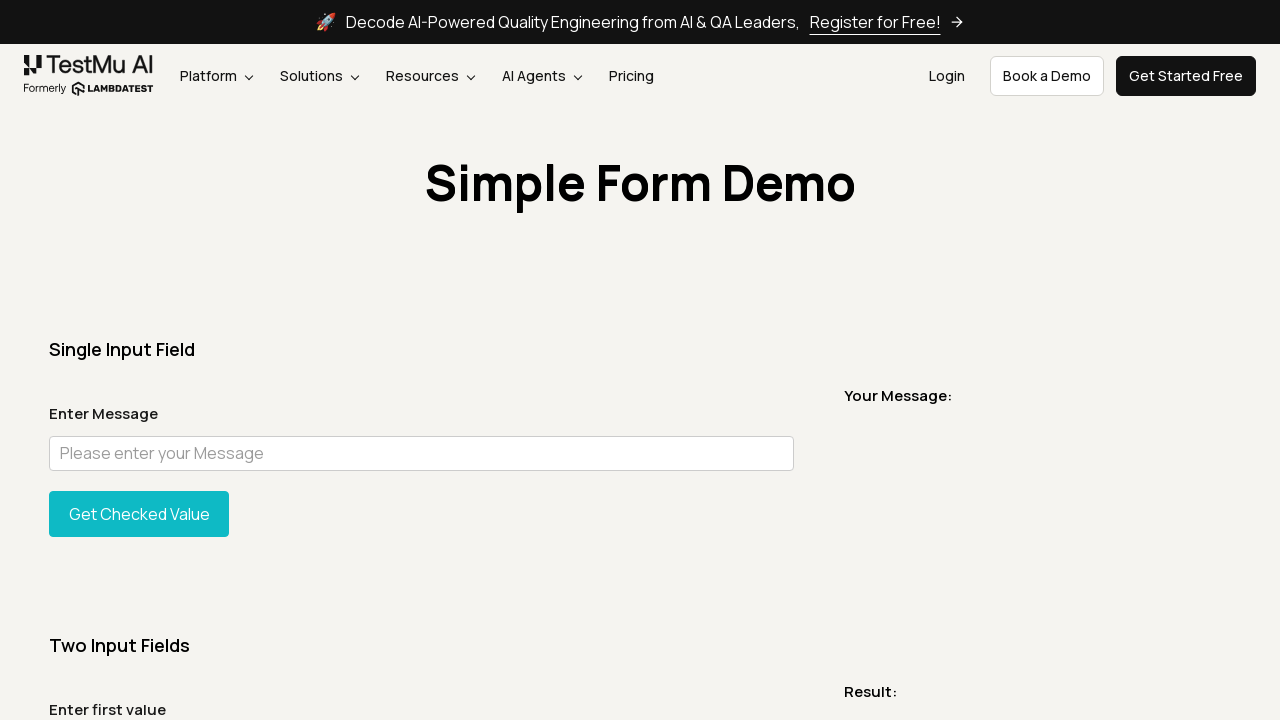

Located message input field with id 'user-message'
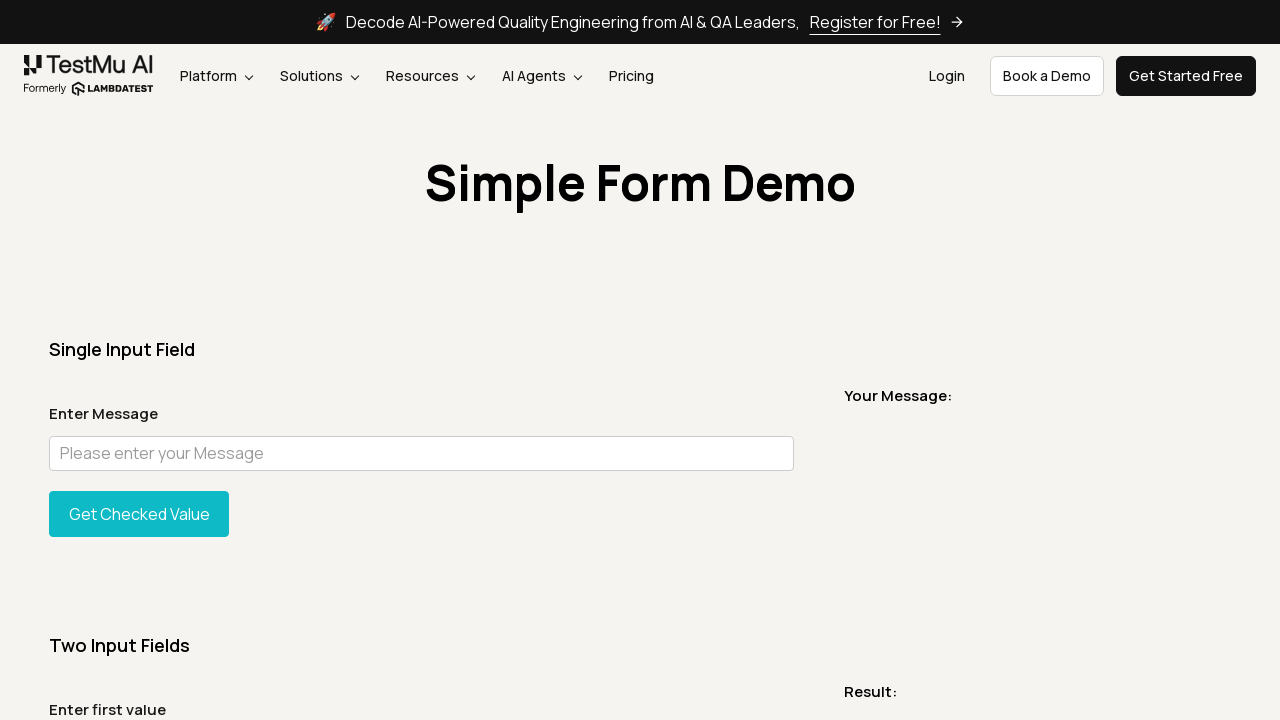

Scrolled message input field into view
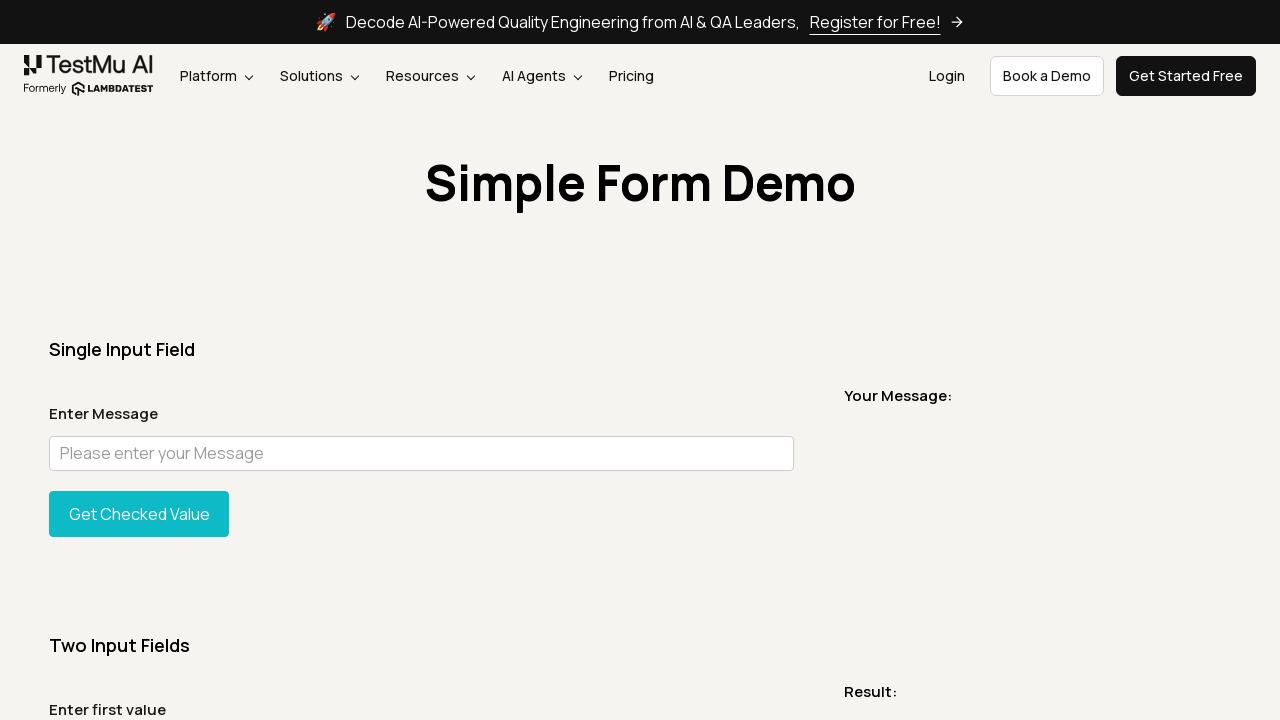

Entered message 'Hi,It's me' into the input field on xpath=//input[@id='user-message']
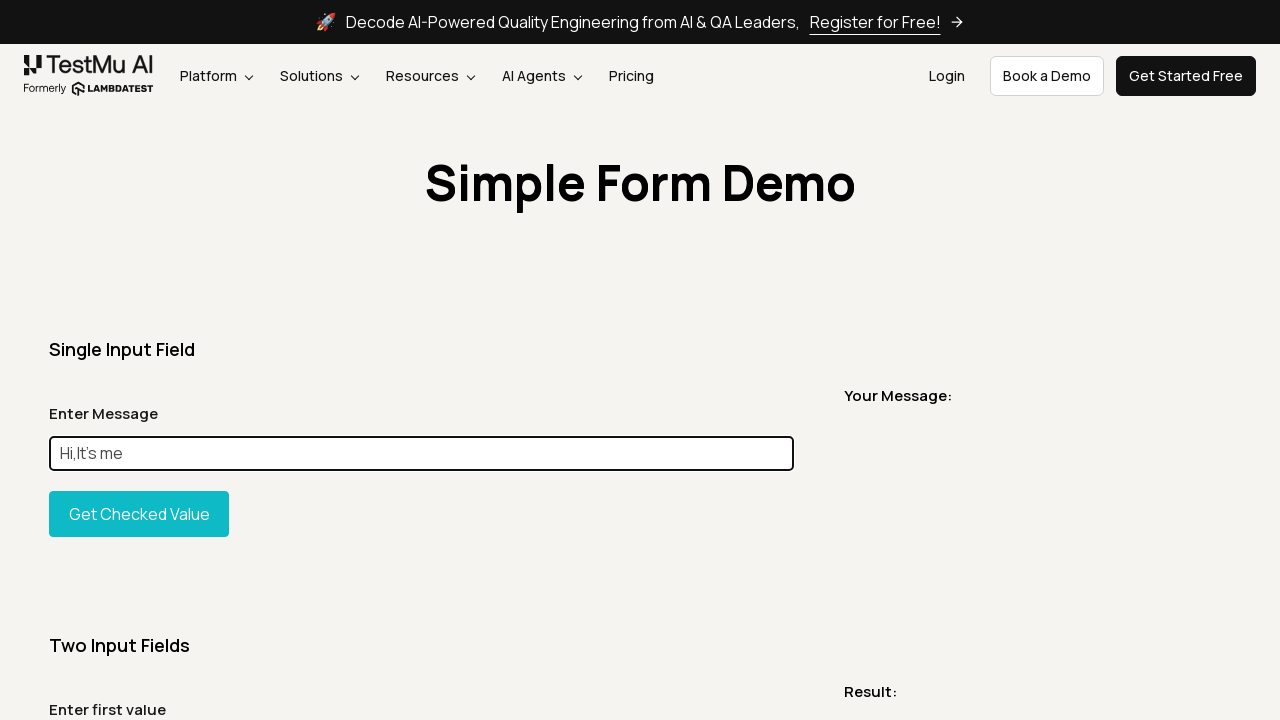

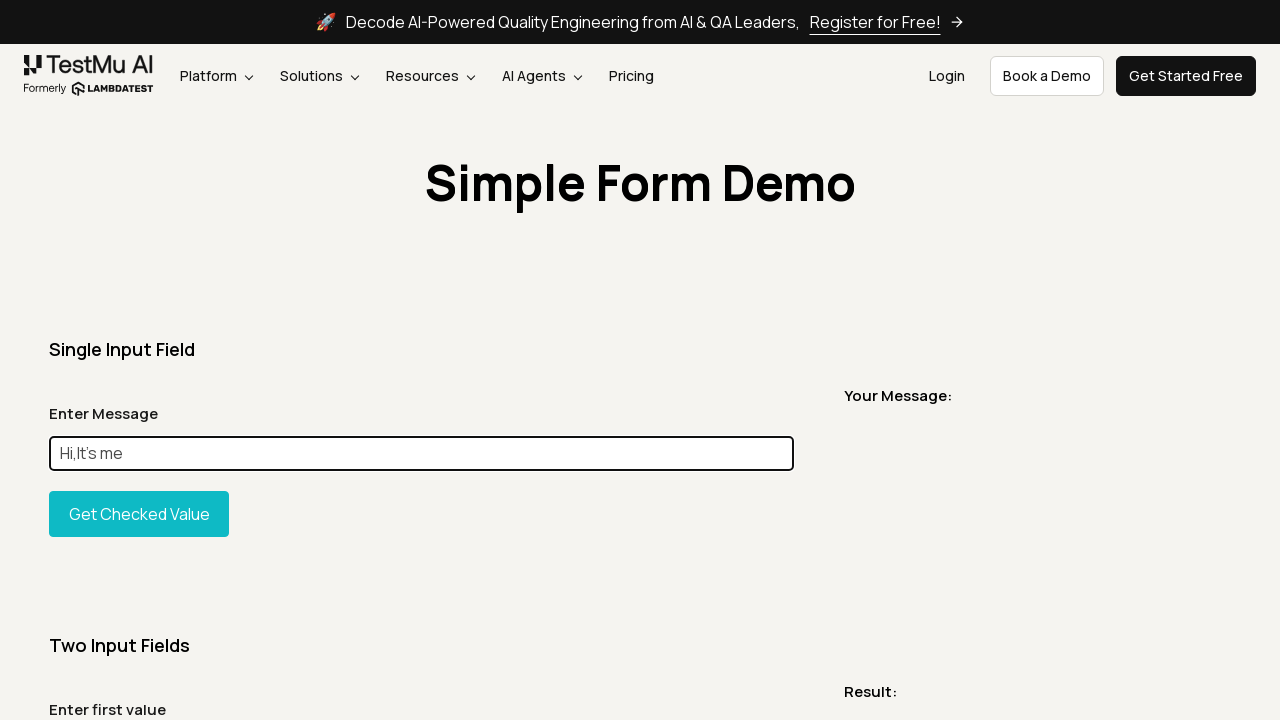